Tests drag and drop functionality on jQuery UI demo page by dragging an element into a droppable zone, then navigating to the Selectable section

Starting URL: https://jqueryui.com/droppable/

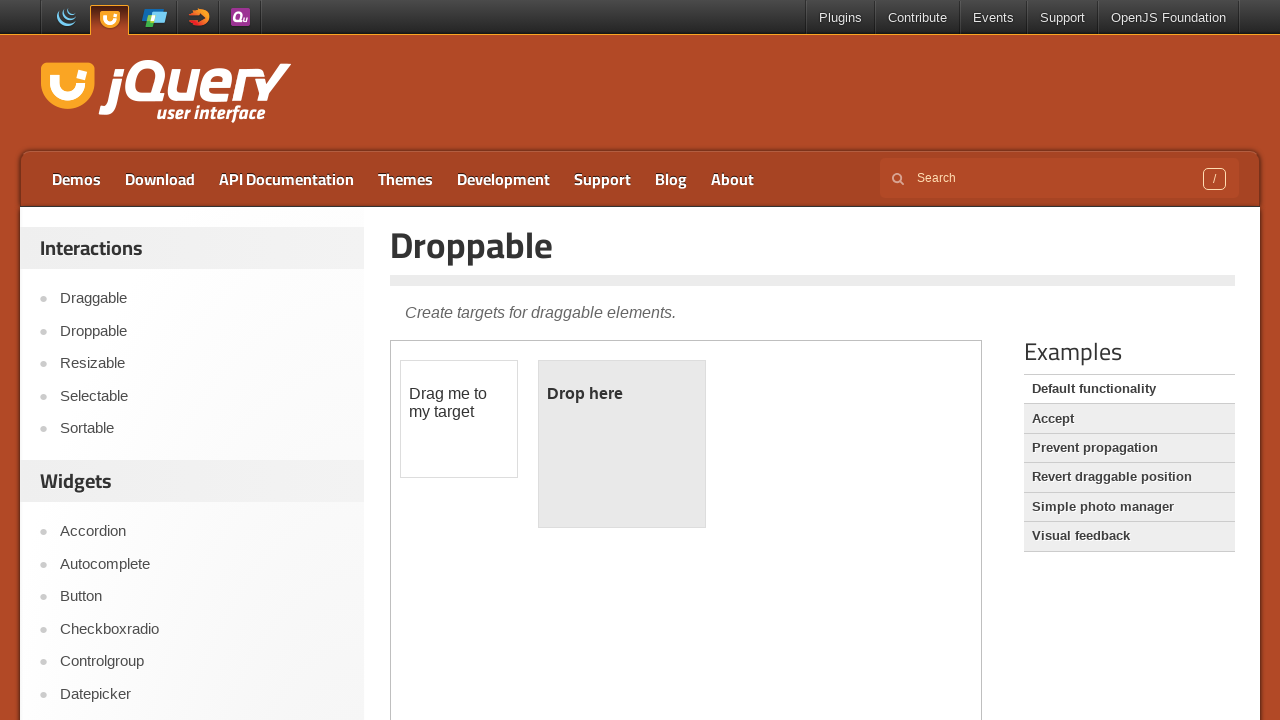

Located demo iframe containing drag and drop elements
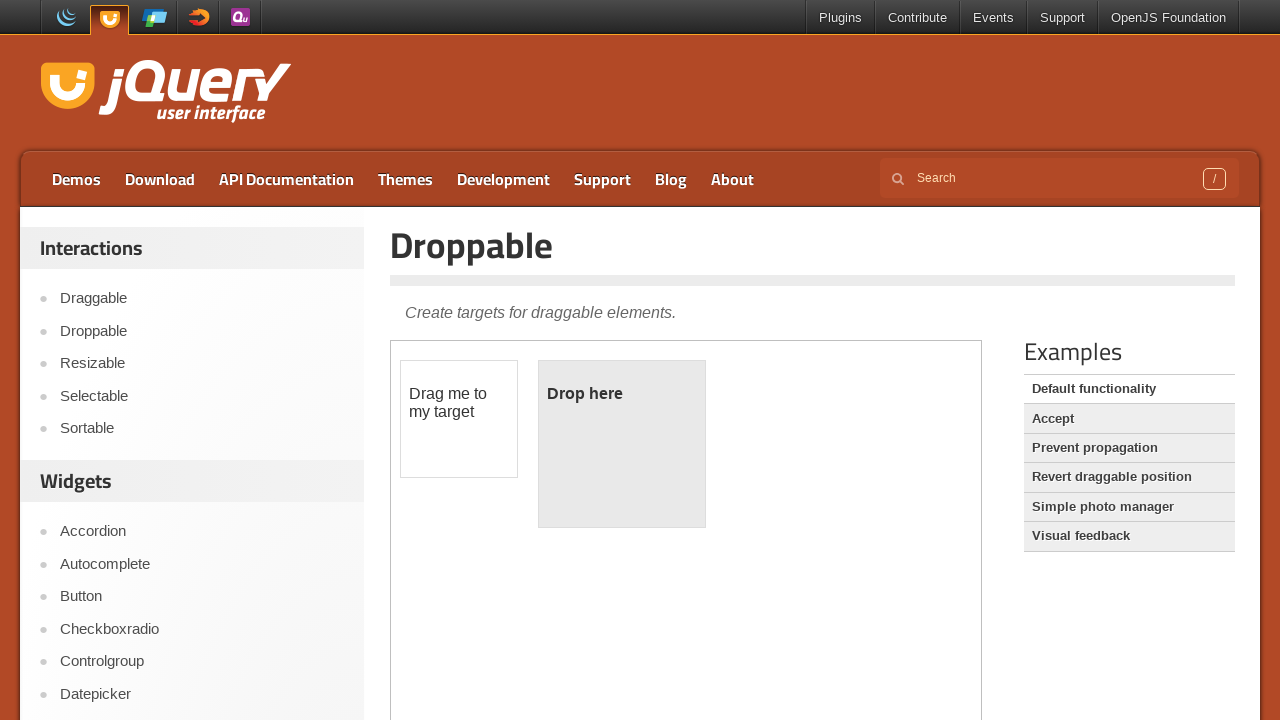

Located draggable source element
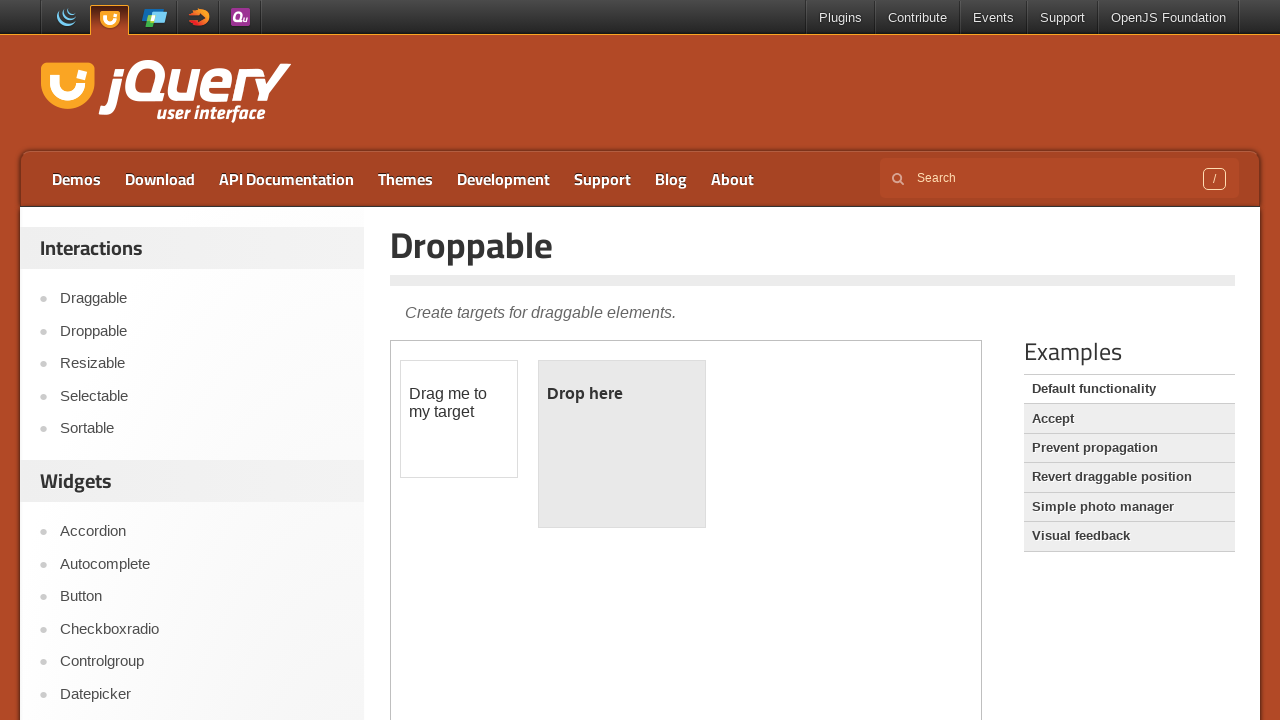

Clicked on draggable element at (459, 419) on .demo-frame >> internal:control=enter-frame >> #draggable
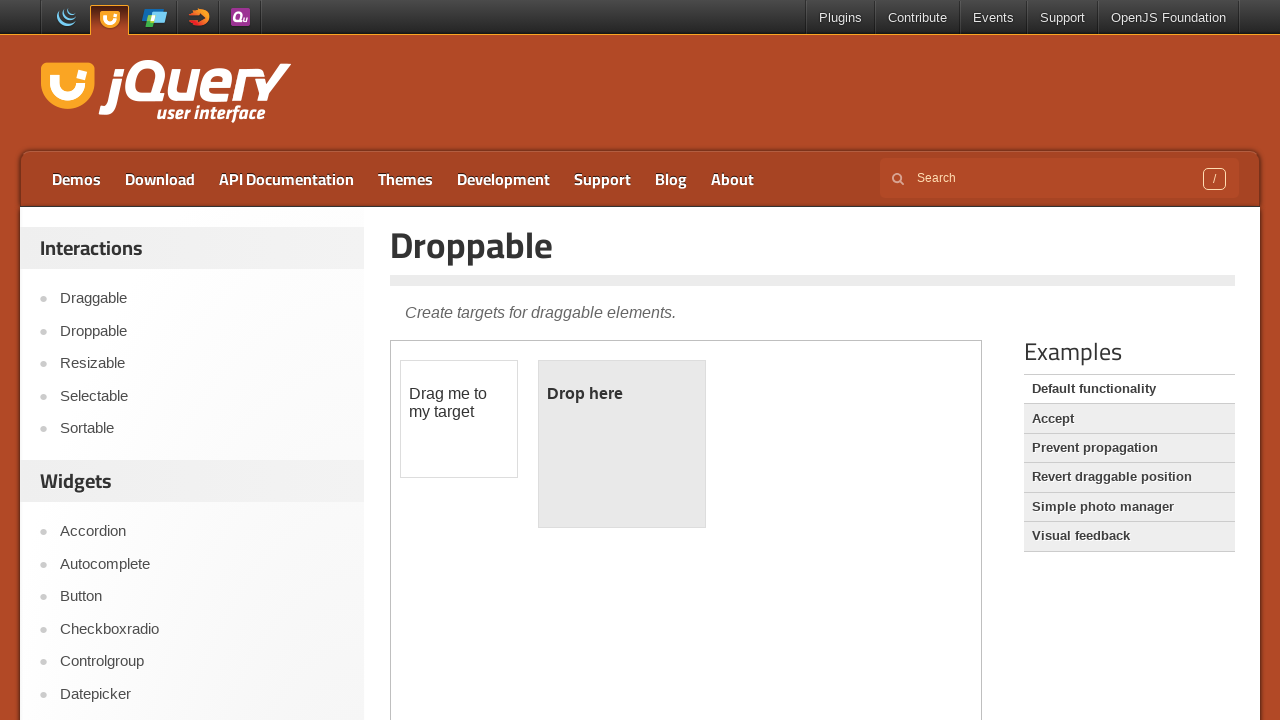

Located droppable target element
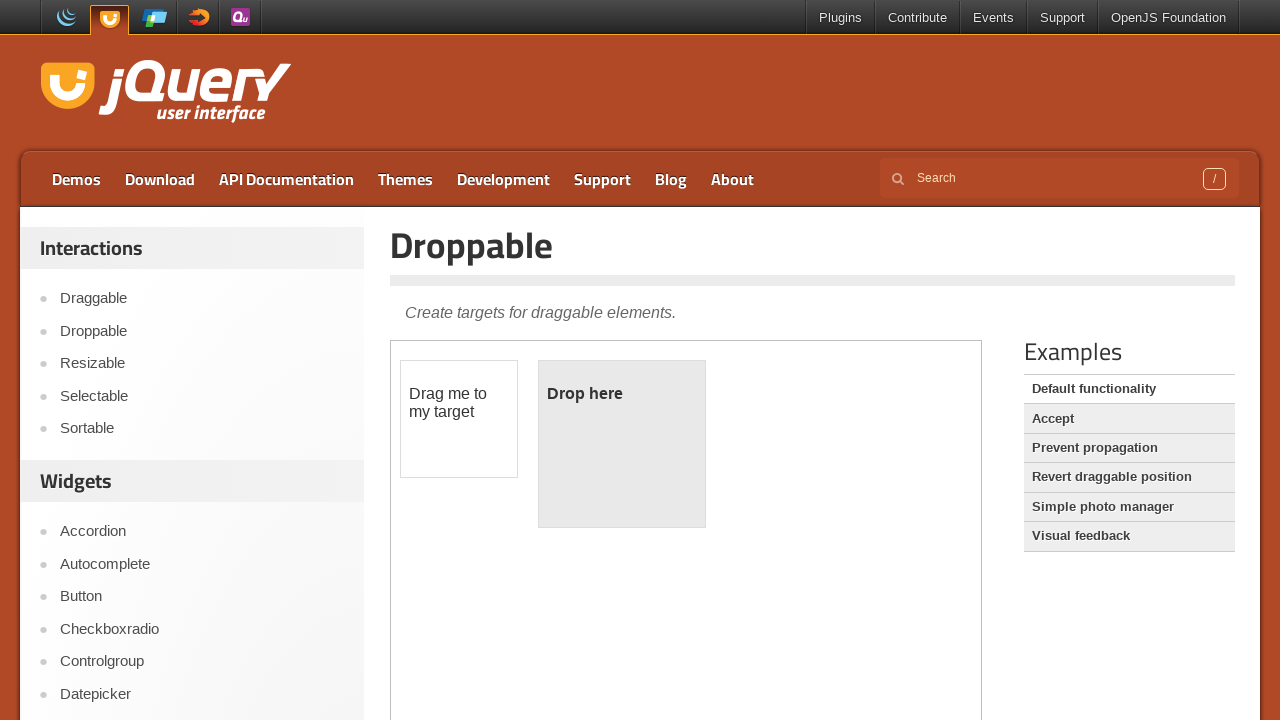

Dragged element into droppable zone at (622, 444)
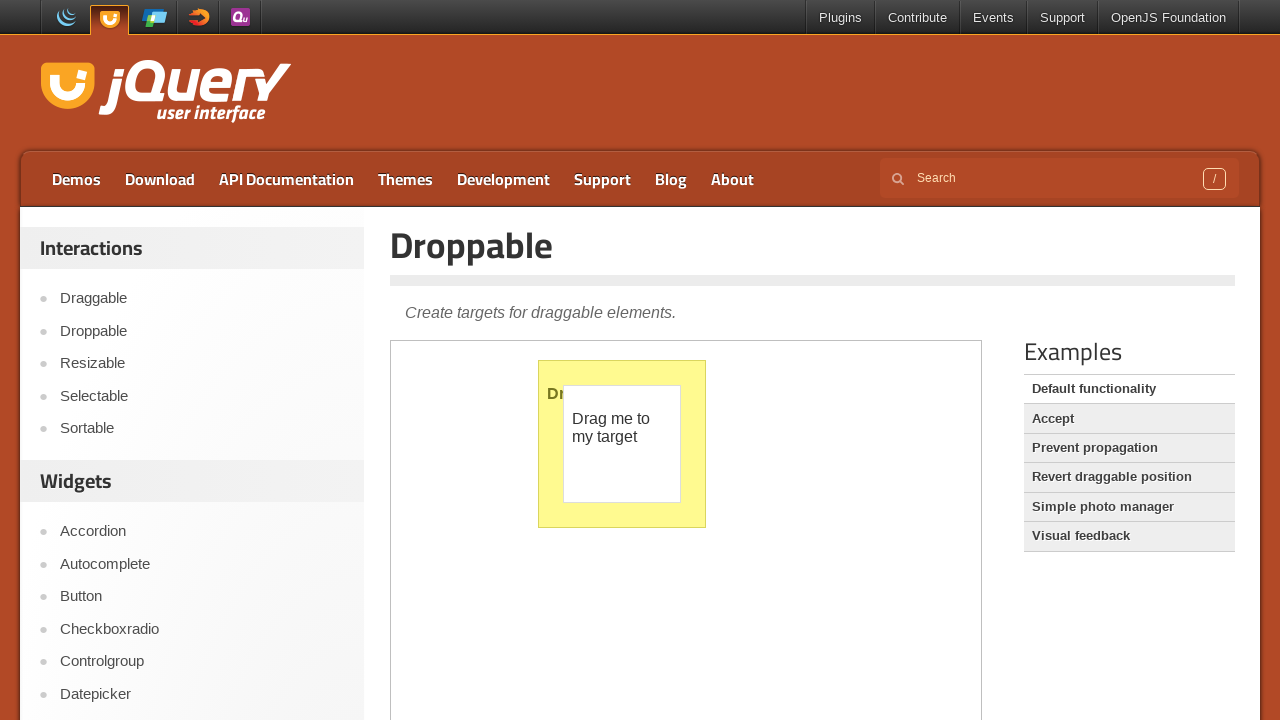

Navigated to Selectable section at (202, 396) on a:text('Selectable')
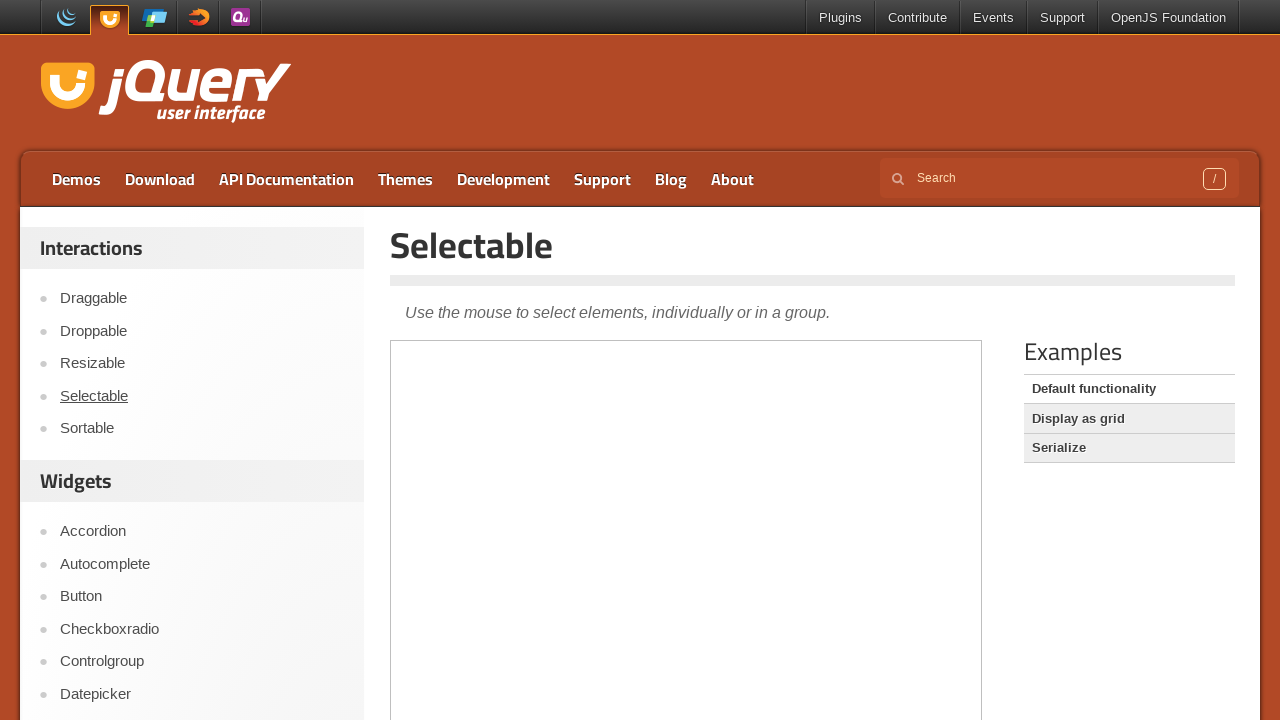

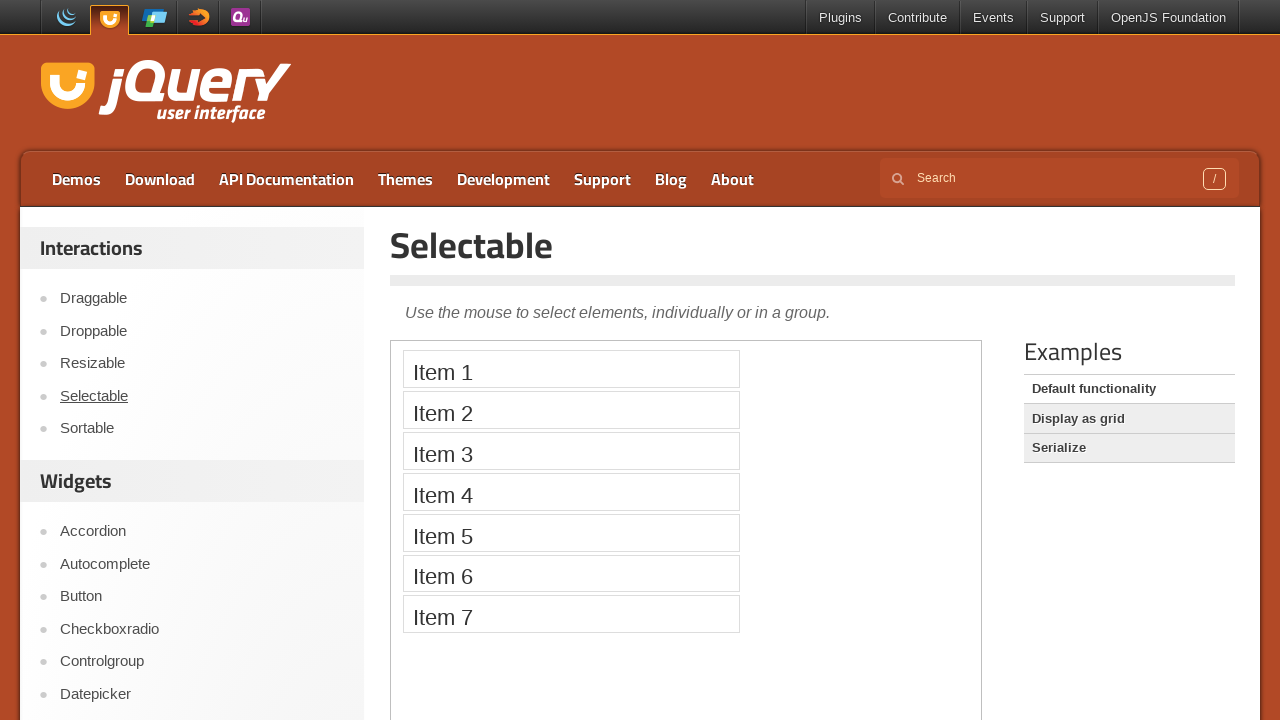